Tests browser window handle functionality by filling a form on the main page, opening a new window, filling a form in the new window, closing it, switching back to the parent window, and opening a new tab.

Starting URL: https://www.hyrtutorials.com/p/window-handles-practice.html

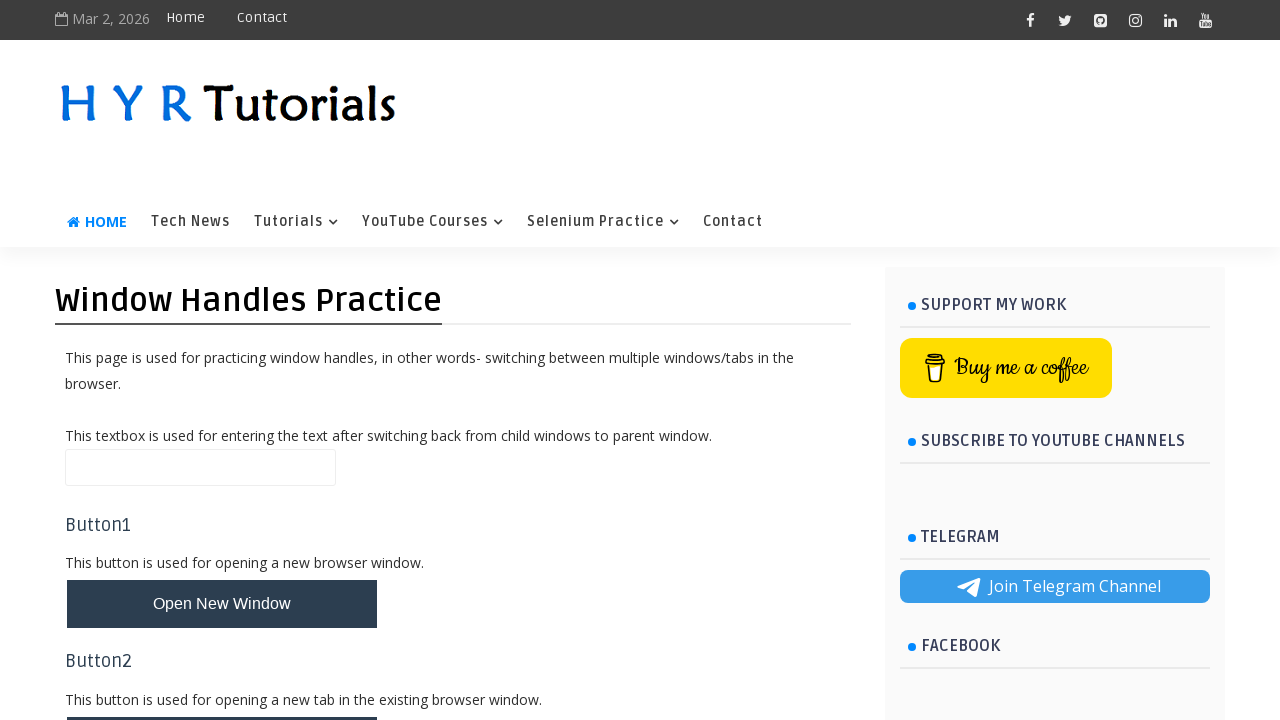

Filled name field with 'Entered the message' on main page on #name
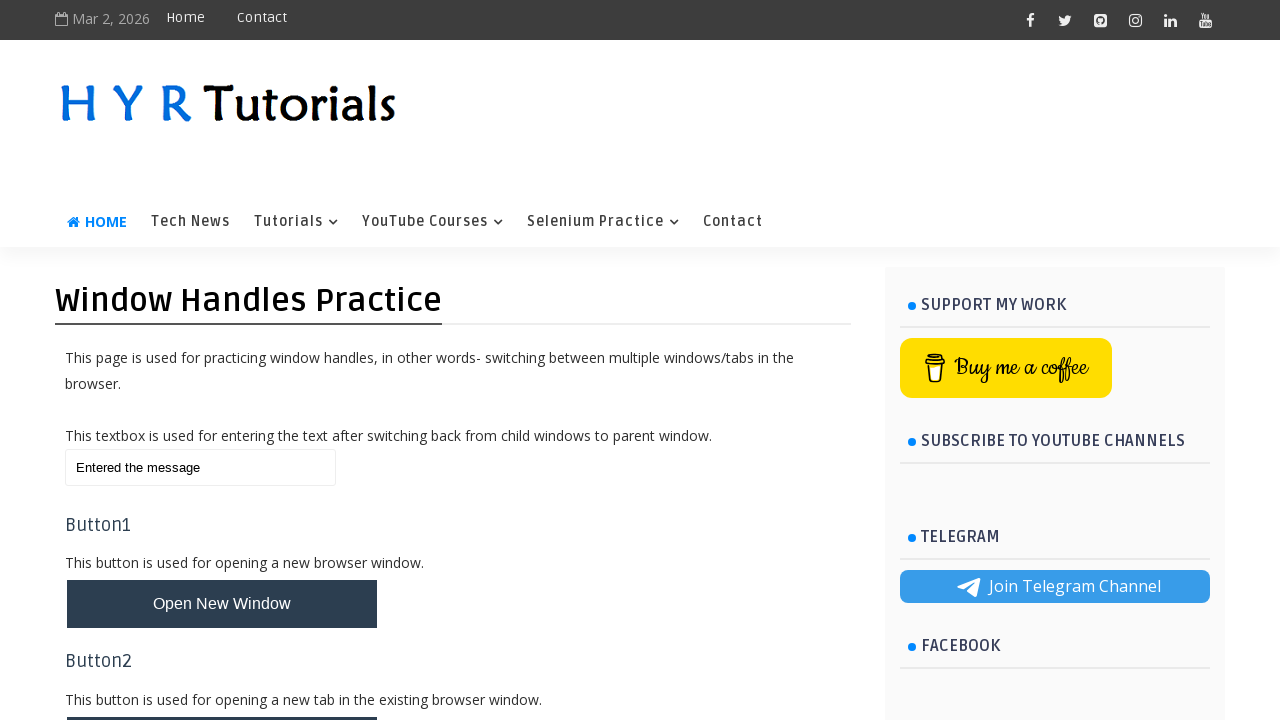

Clicked button to open new window at (222, 604) on #newWindowBtn
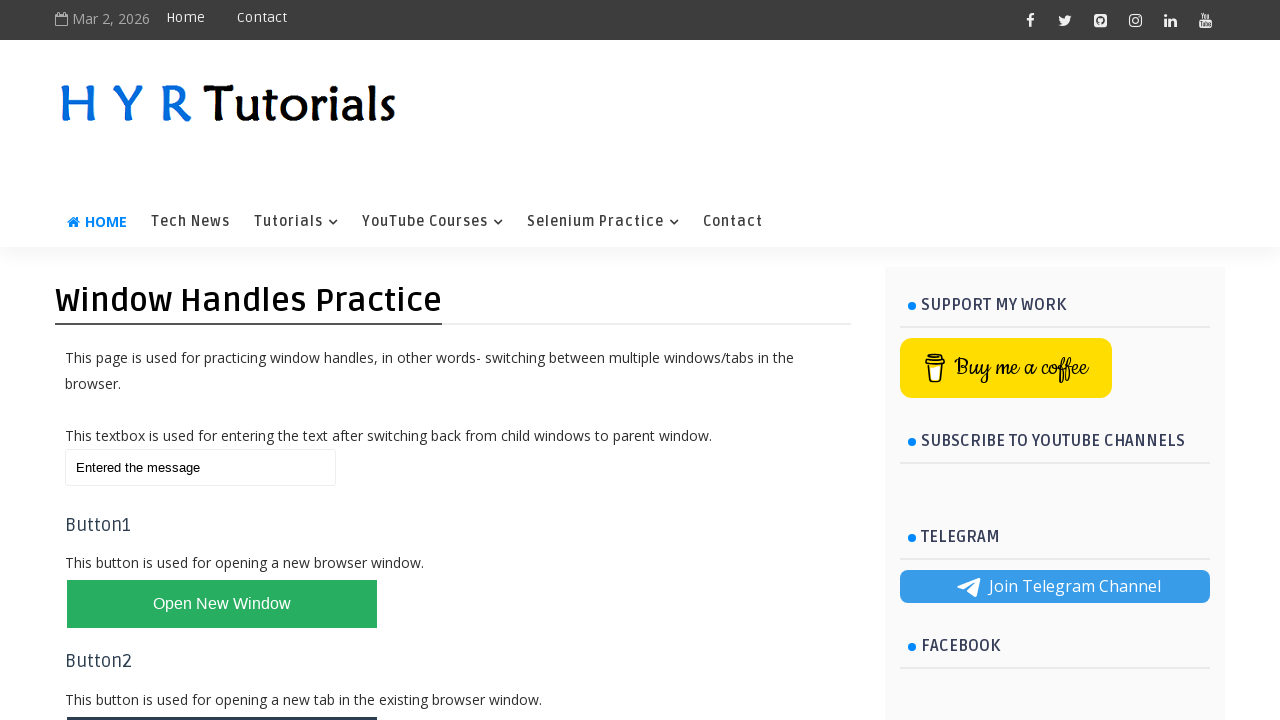

Switched to new window and waited for page load
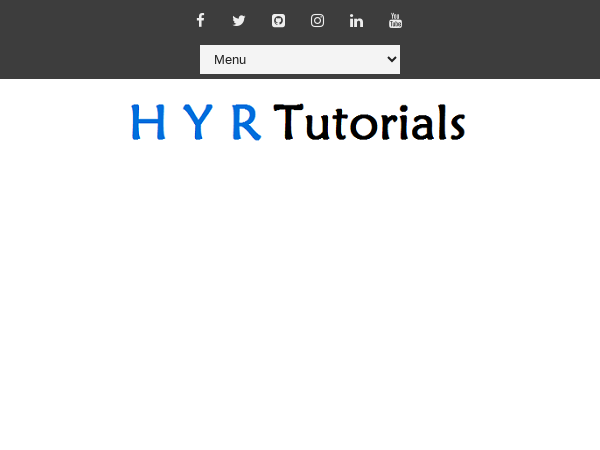

Filled firstName field with 'Rakesh' in new window on #firstName
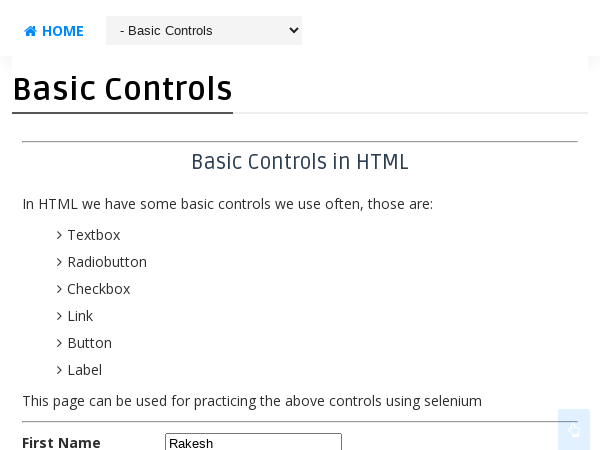

Closed the new window
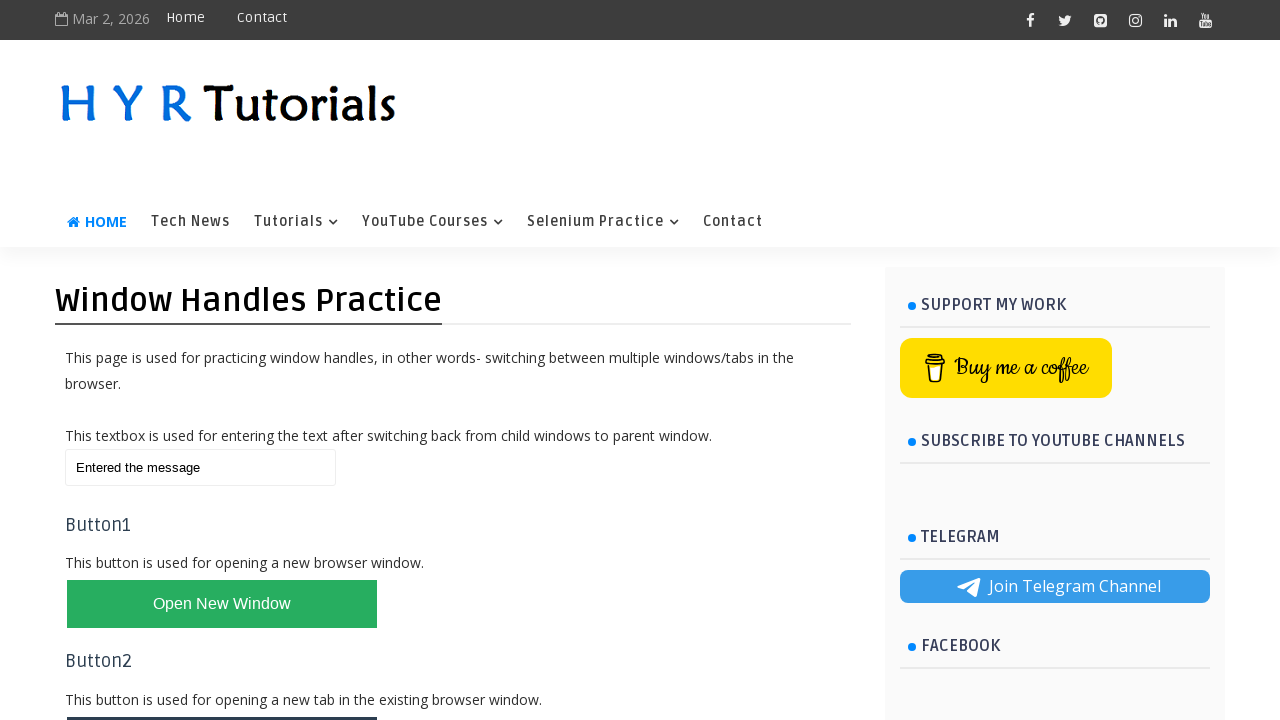

Clicked button to open new tab at (222, 696) on #newTabBtn
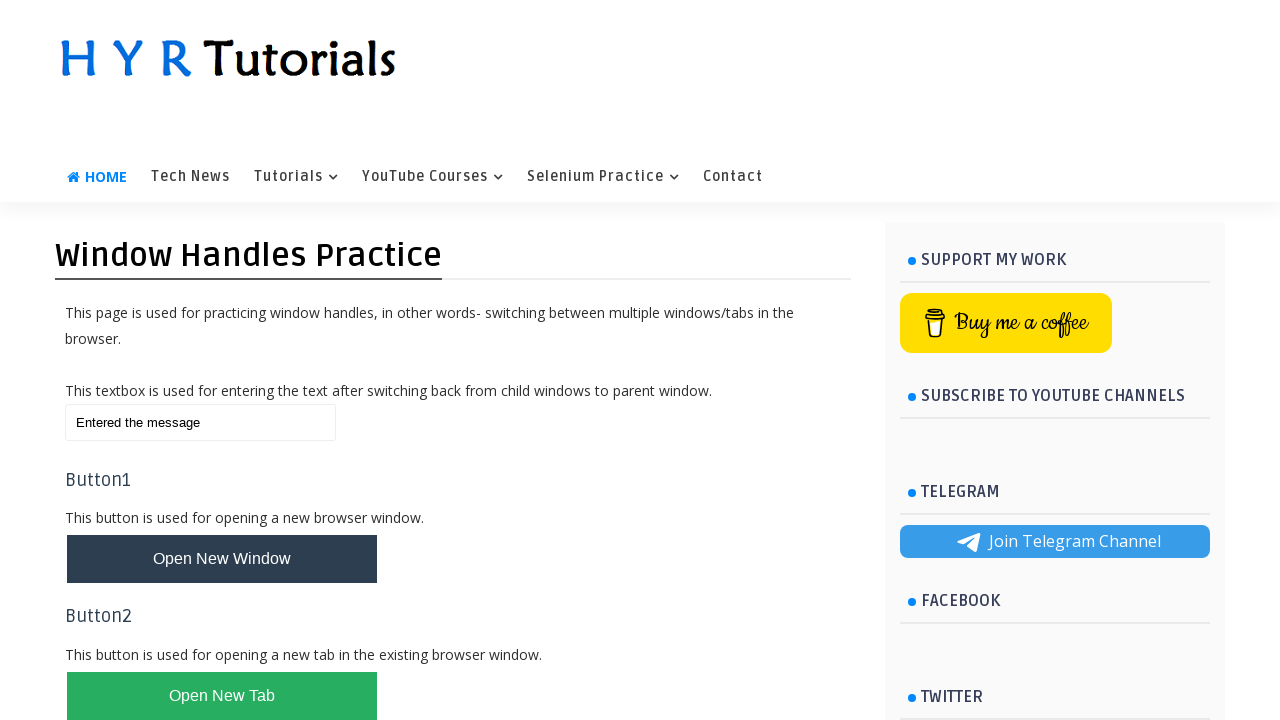

Switched to new tab and waited for page load
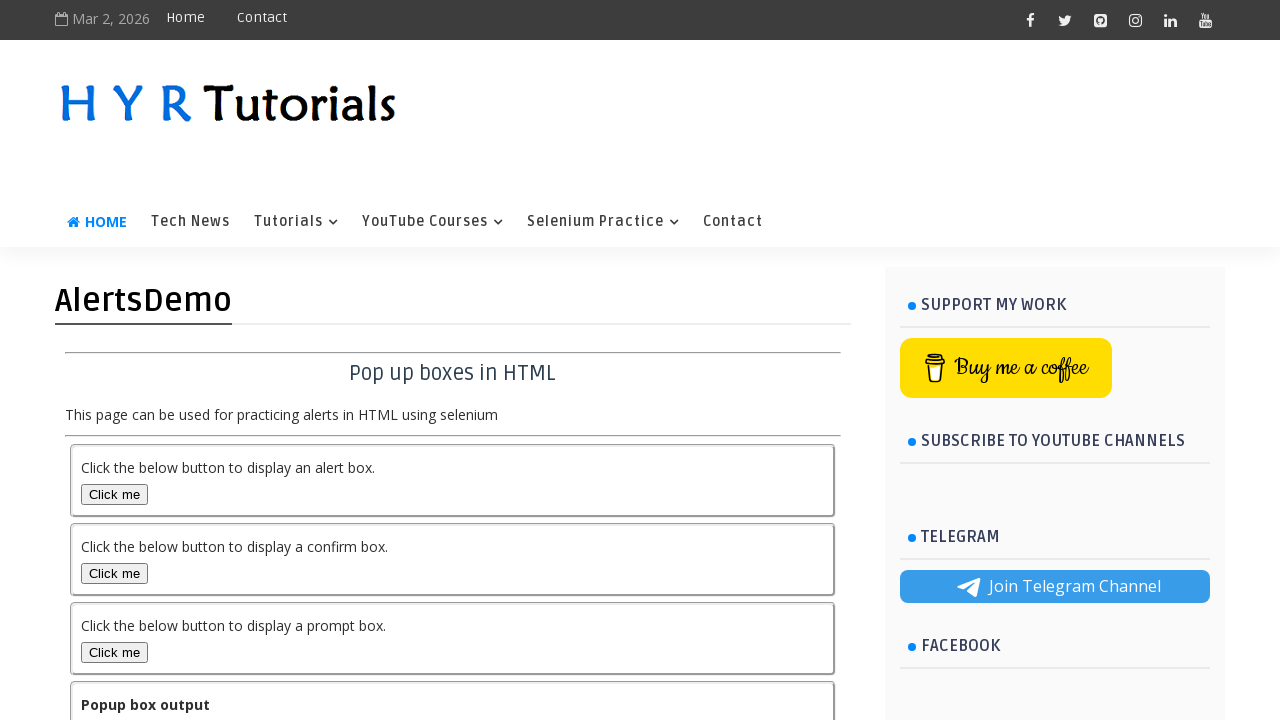

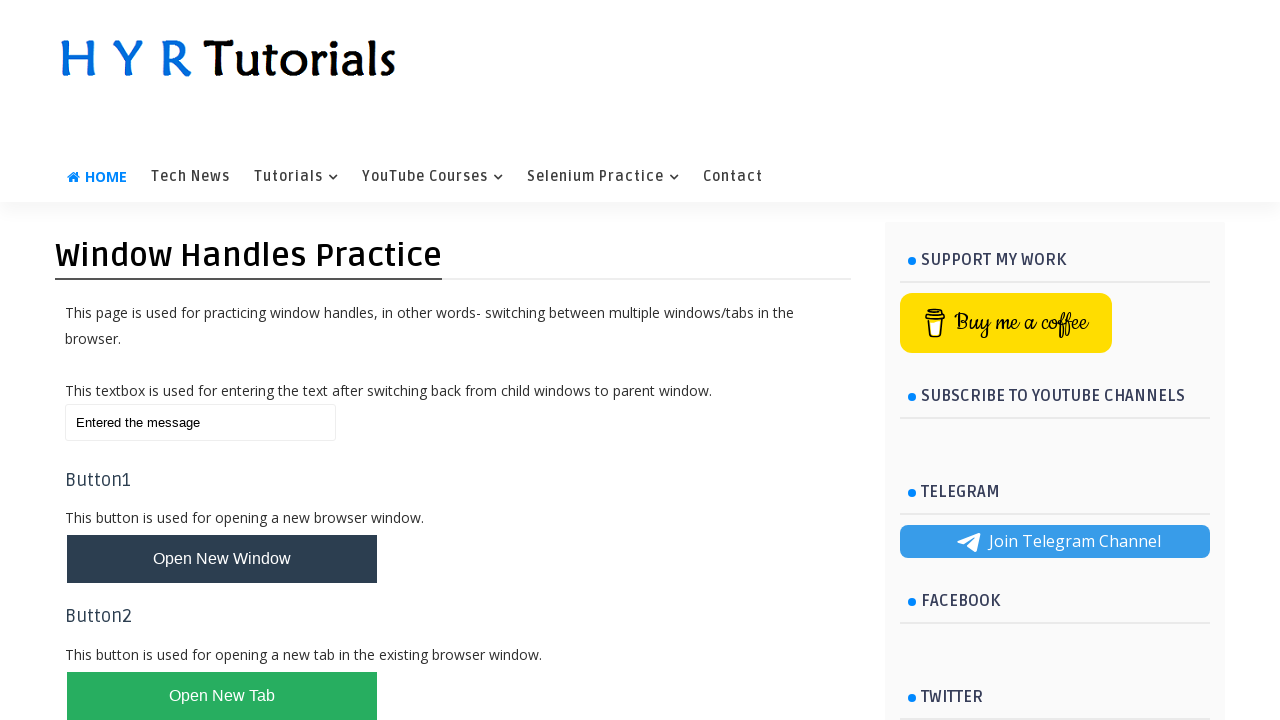